Tests radio button functionality by selecting different radio button options using various locator strategies

Starting URL: https://formy-project.herokuapp.com/radiobutton

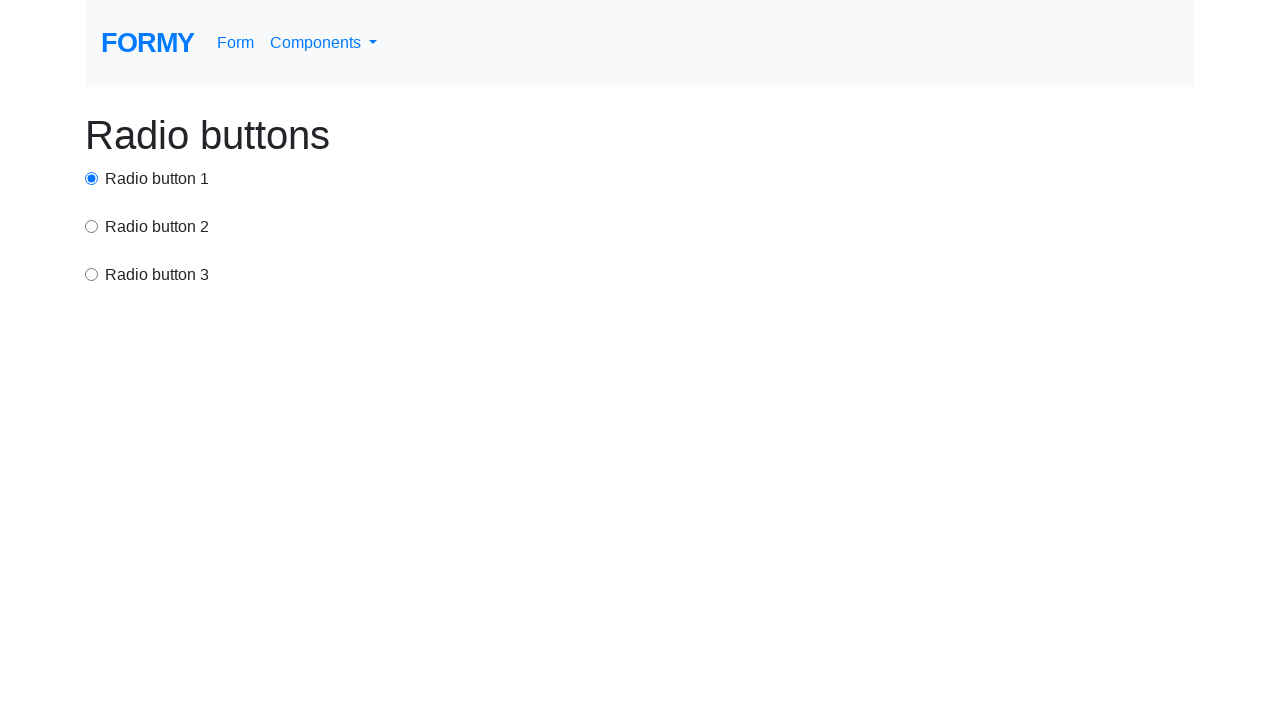

Clicked first radio button using id selector at (92, 178) on #radio-button-1
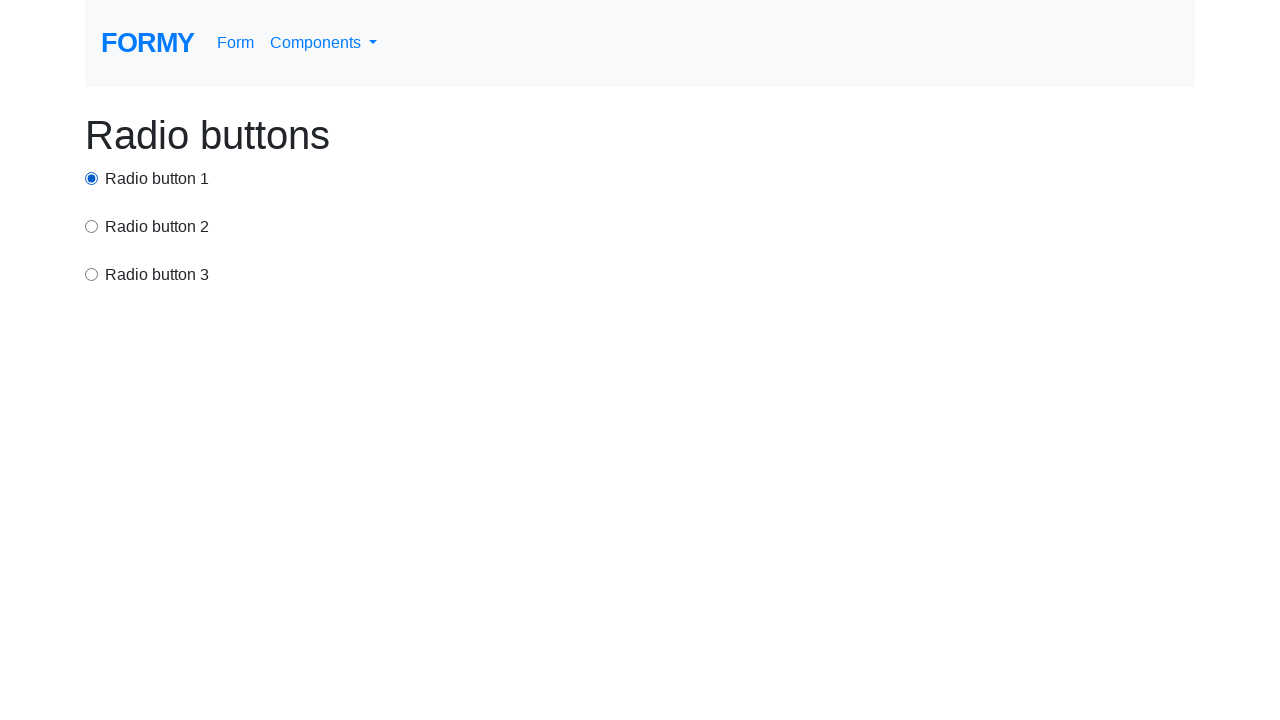

Clicked second radio button using CSS selector with value attribute at (92, 226) on input[value="option2"]
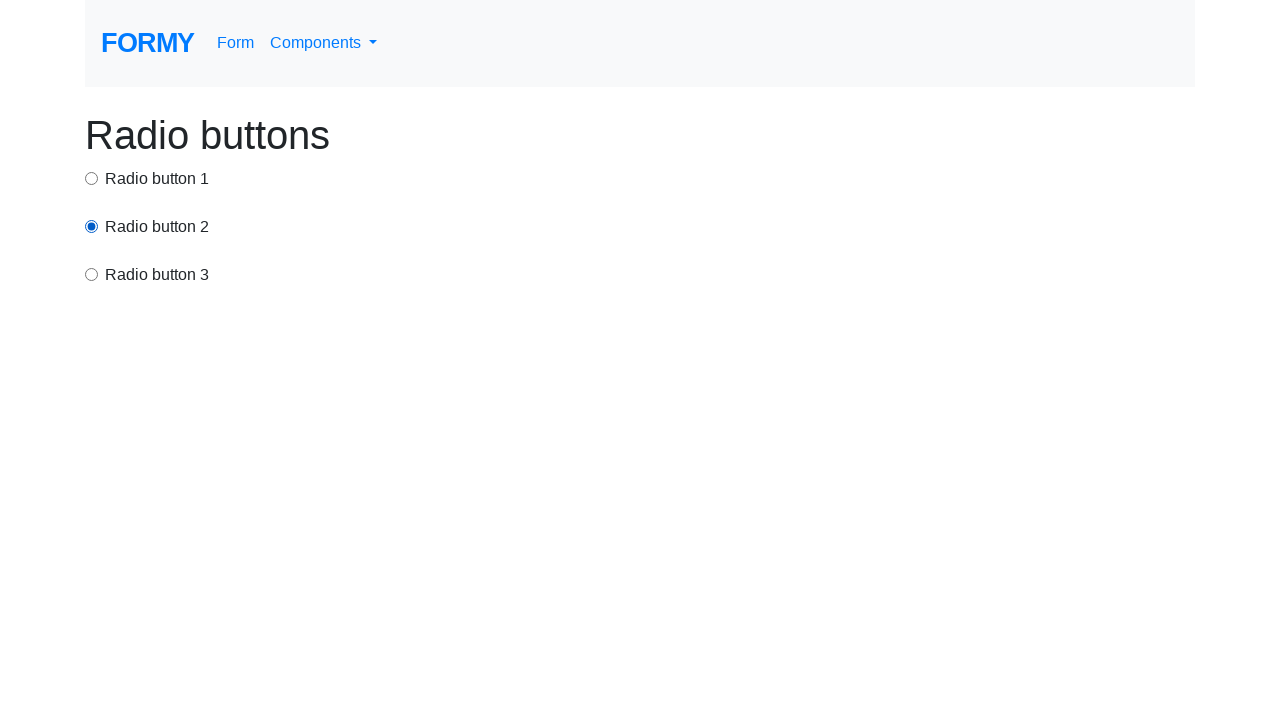

Clicked third radio button using xpath at (92, 274) on xpath=/html/body/div/div[3]/input
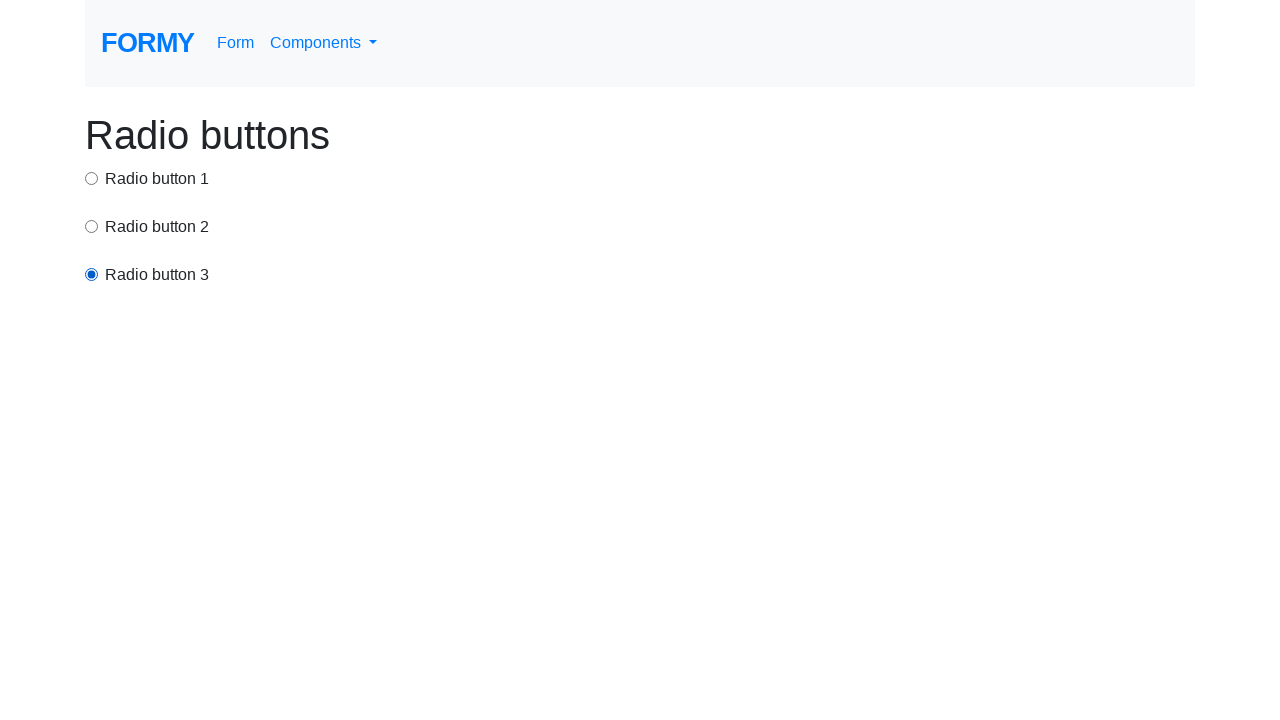

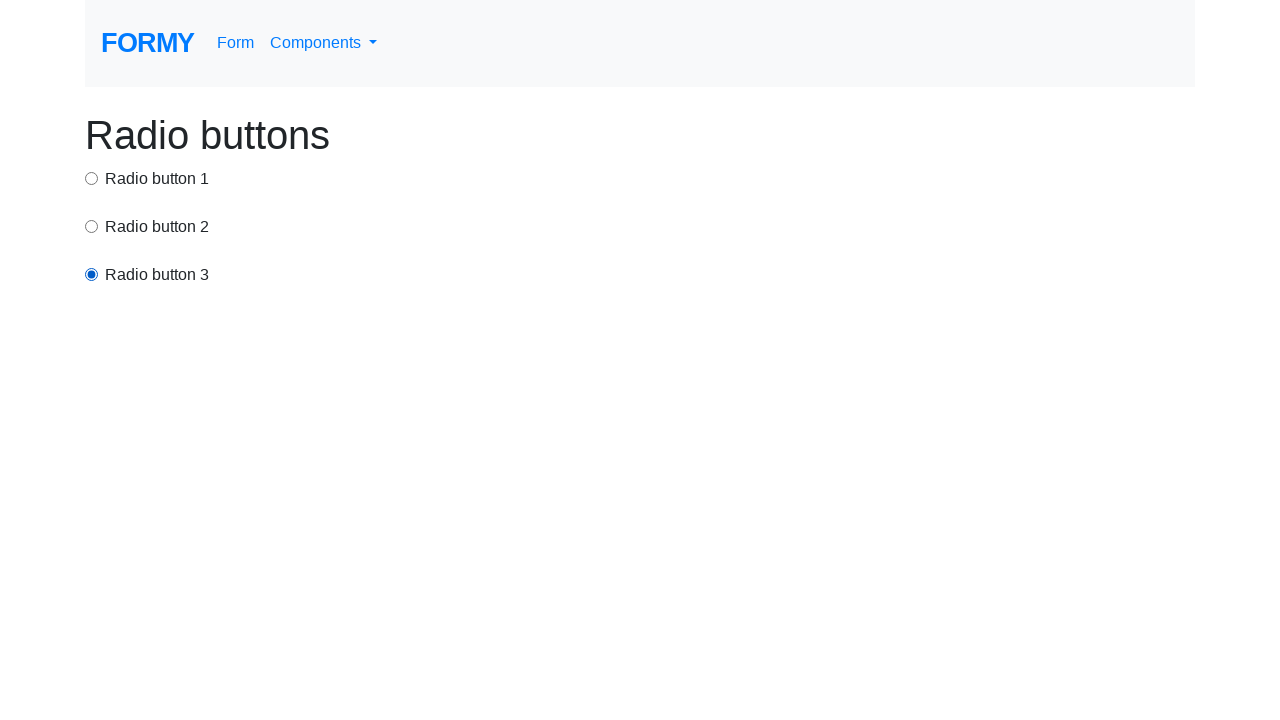